Tests completing all tasks using toggle-all while on the Active filter

Starting URL: https://todomvc4tasj.herokuapp.com

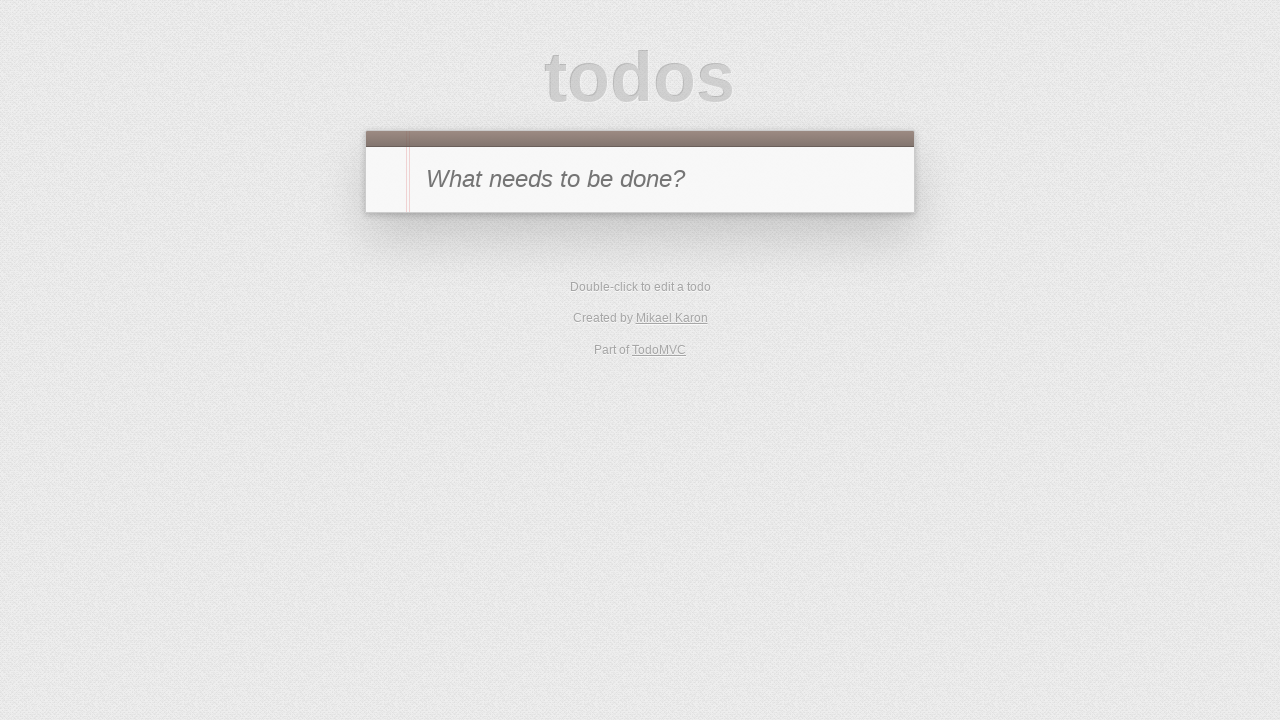

Filled new task input with '1' on #new-todo
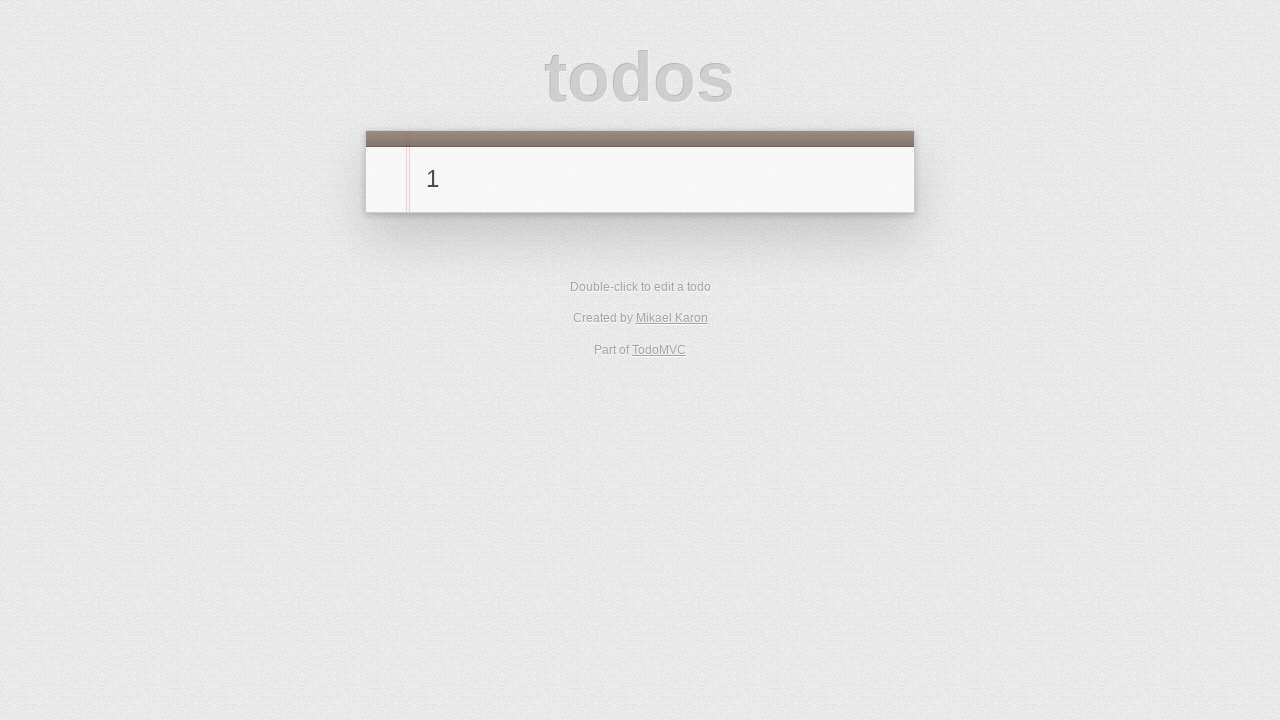

Pressed Enter to create first task on #new-todo
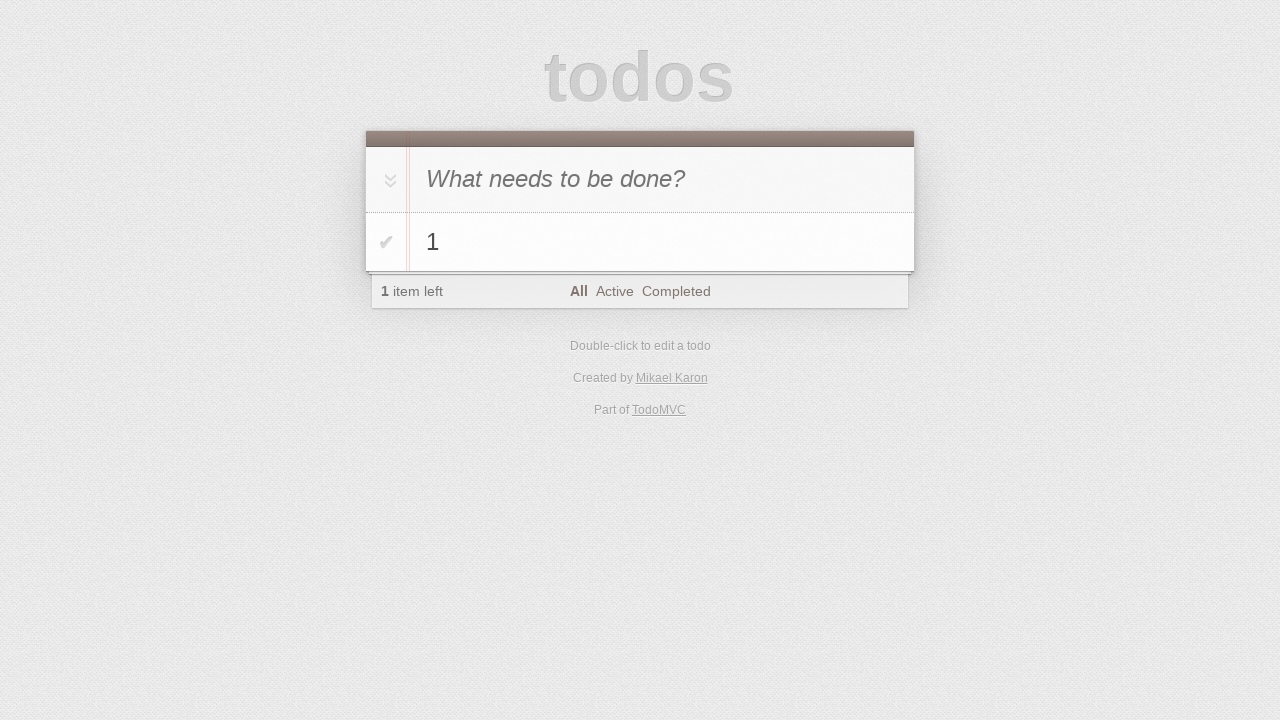

Filled new task input with '2' on #new-todo
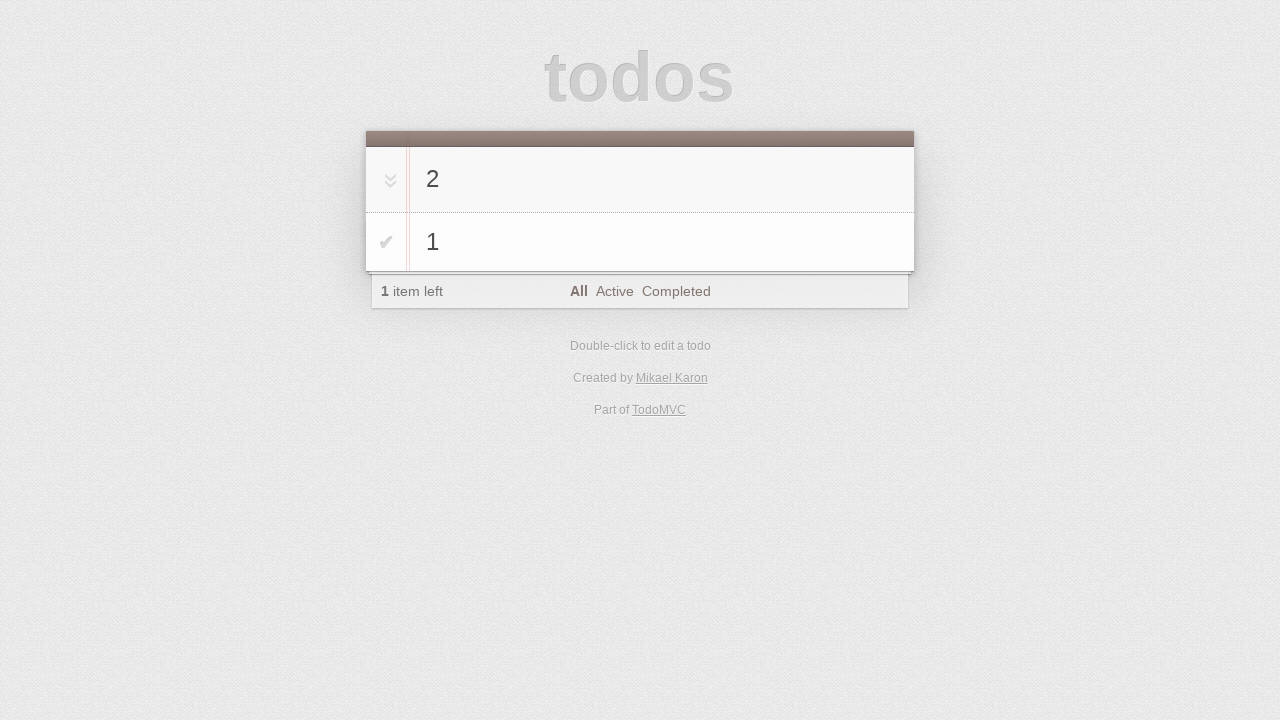

Pressed Enter to create second task on #new-todo
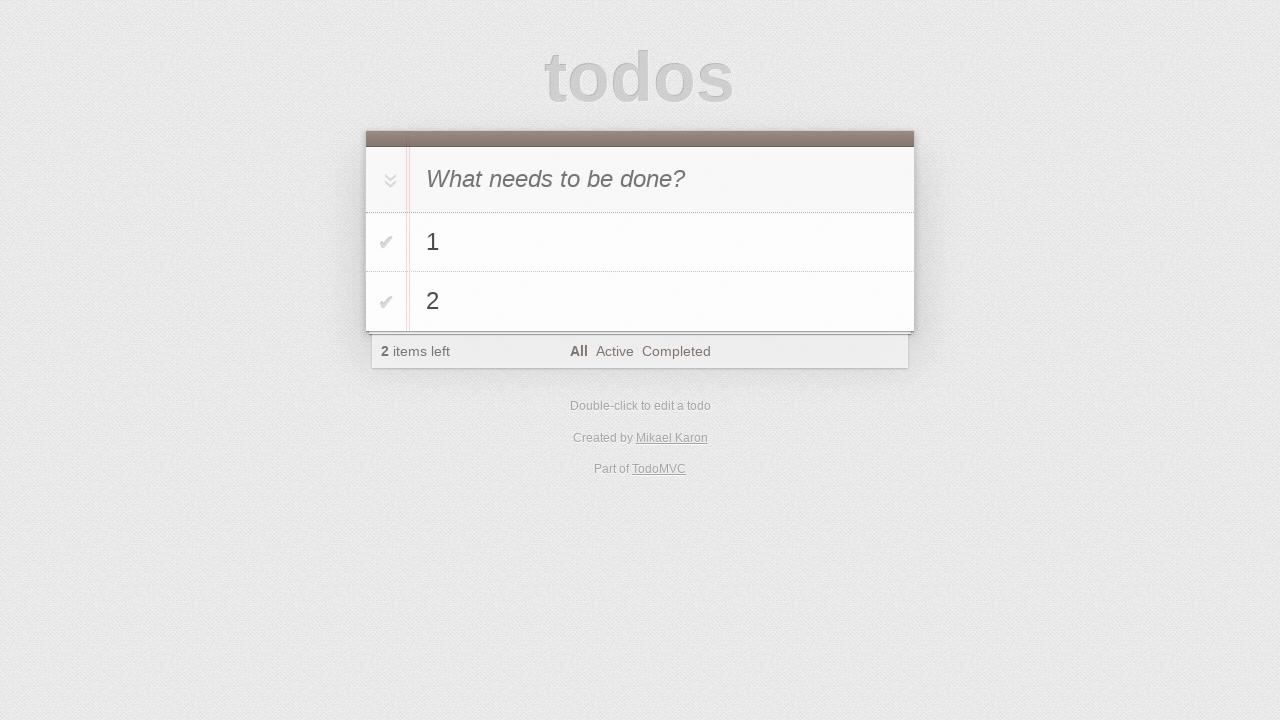

Clicked Active filter at (614, 351) on [href='#/active']
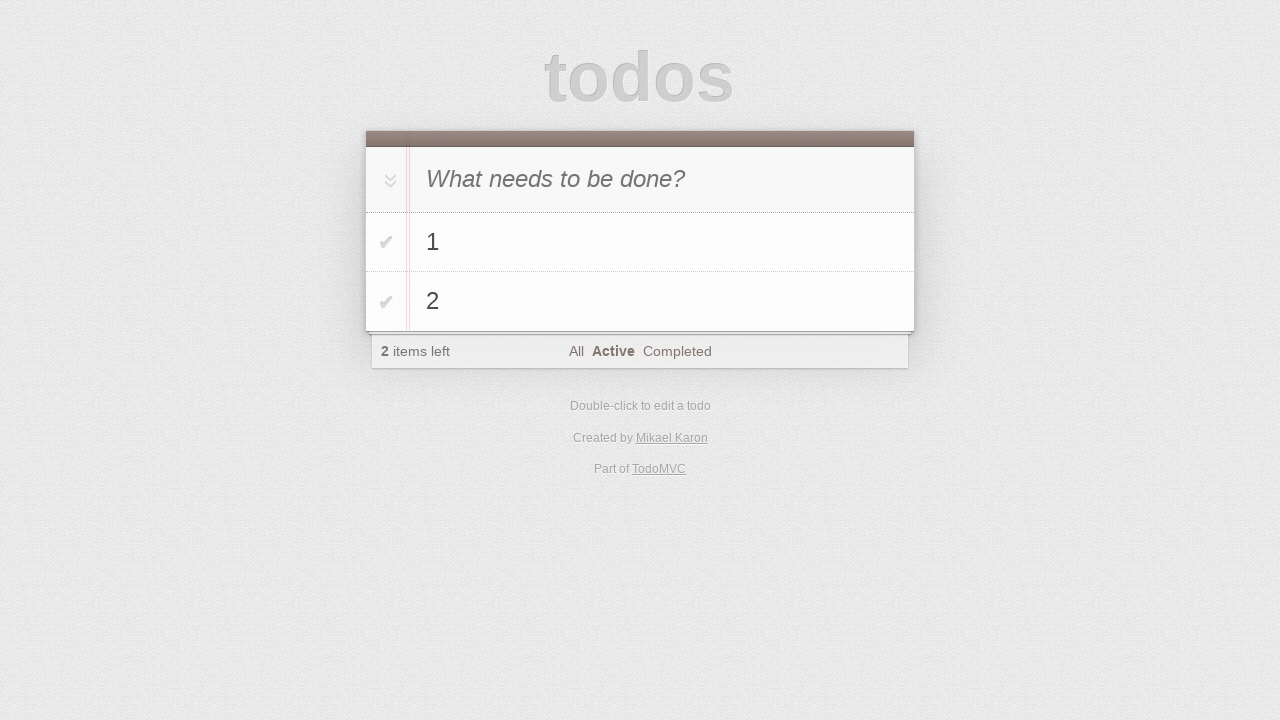

Clicked toggle-all button to complete all tasks while on Active filter at (388, 180) on #toggle-all
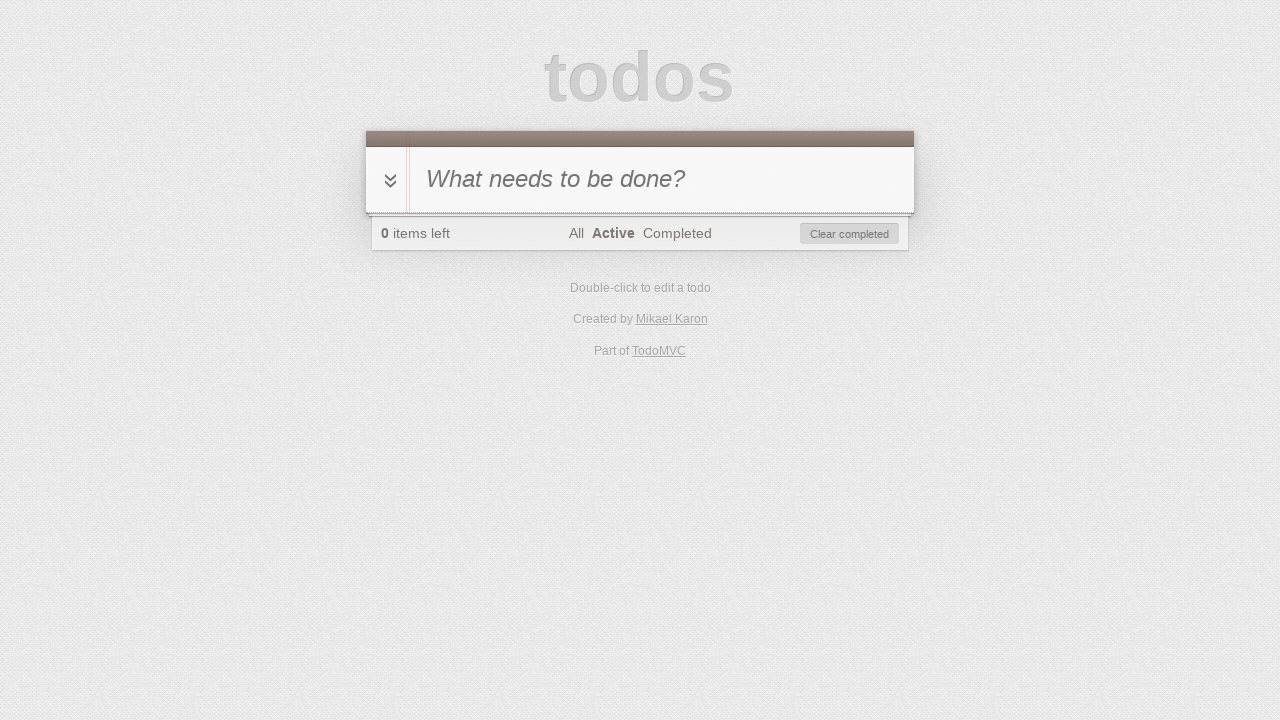

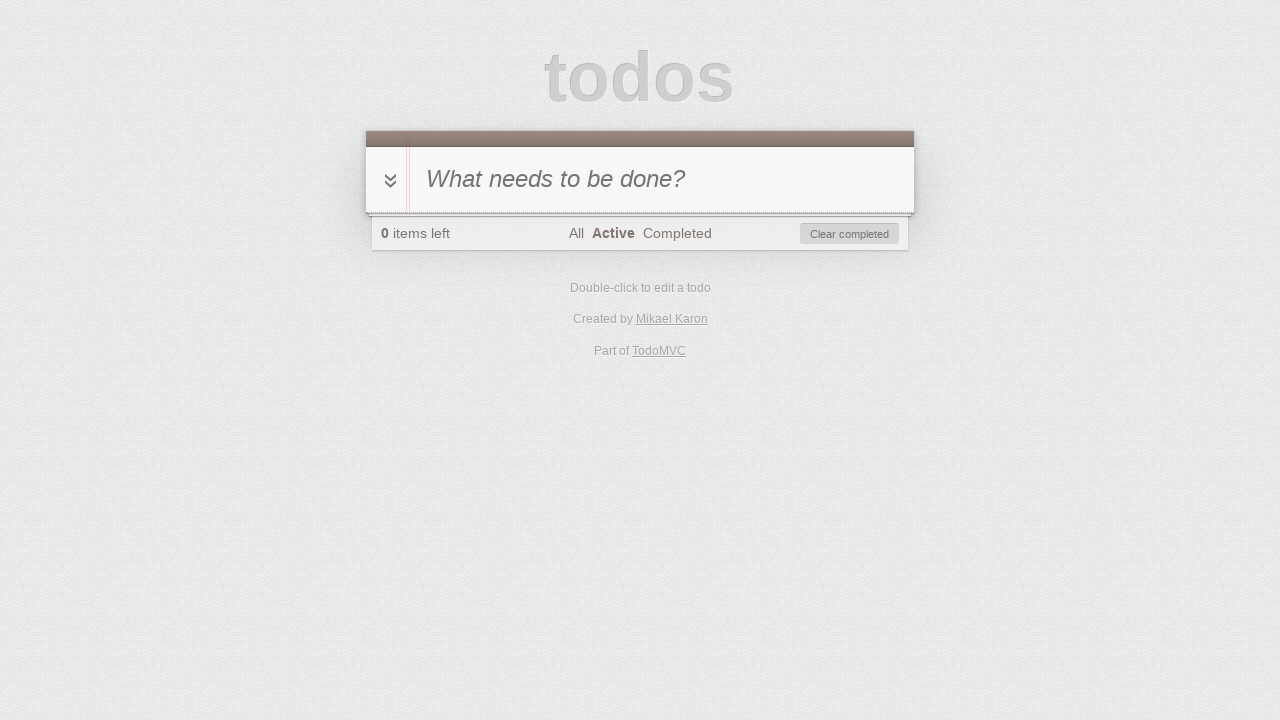